Tests modal popup functionality by clicking a button to open a modal window and verifying it appears

Starting URL: https://otus.home.kartushin.su/training.html

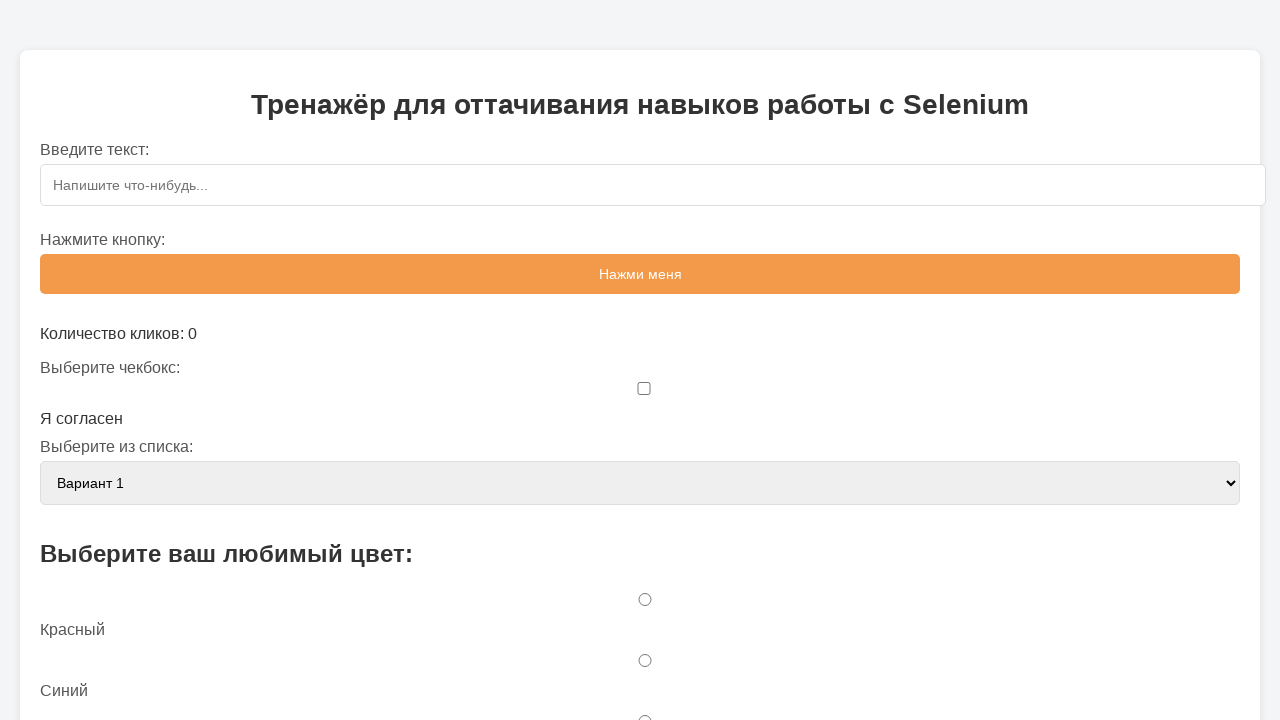

Clicked button to open modal popup at (640, 360) on #openModalBtn
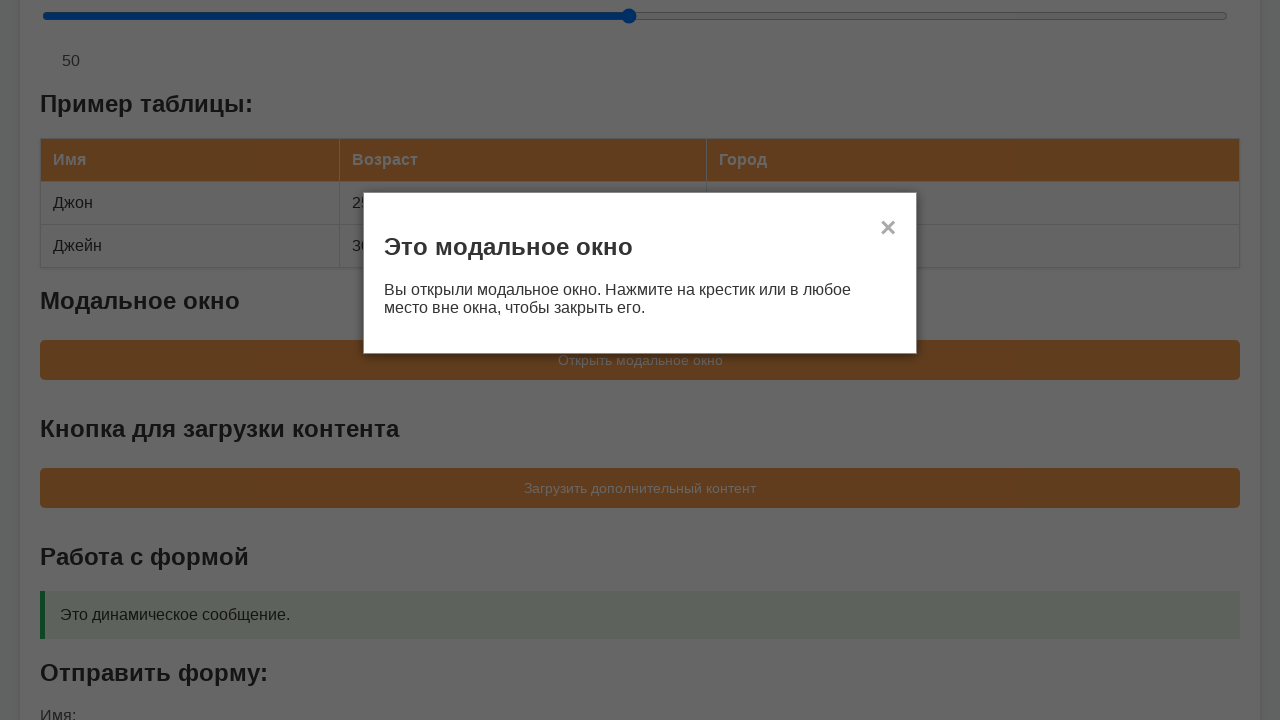

Modal popup is displayed and visible
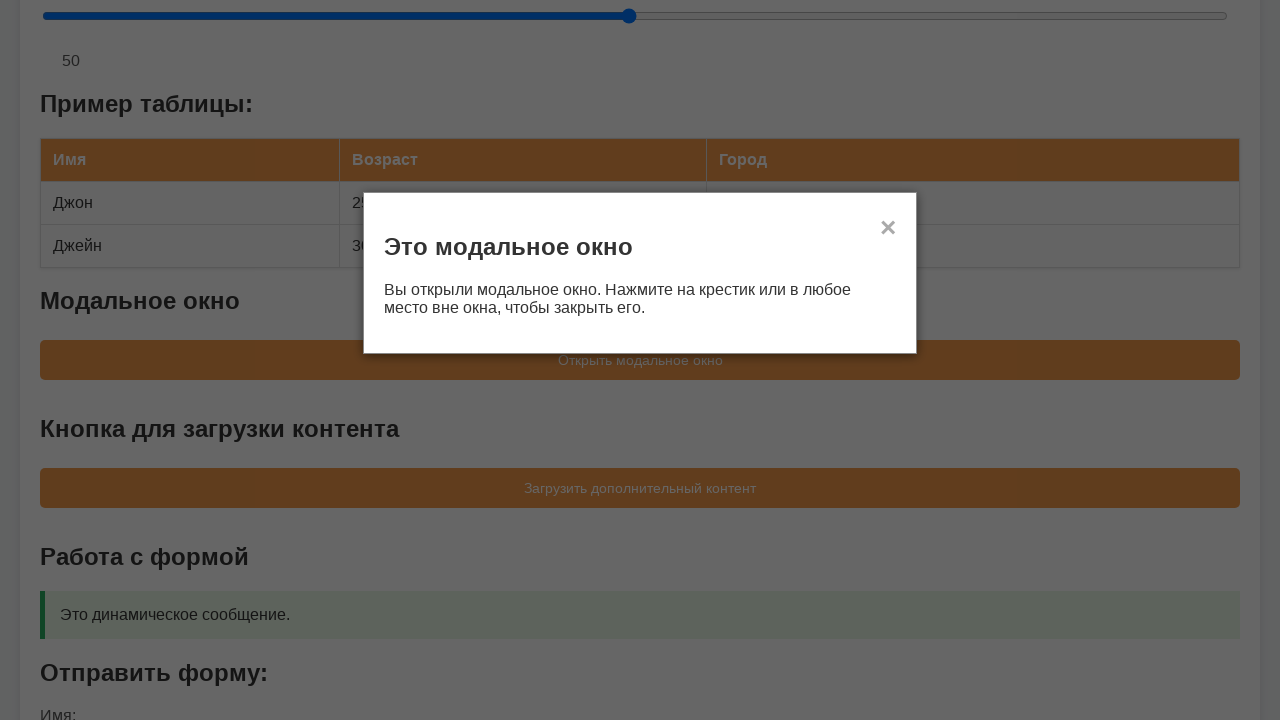

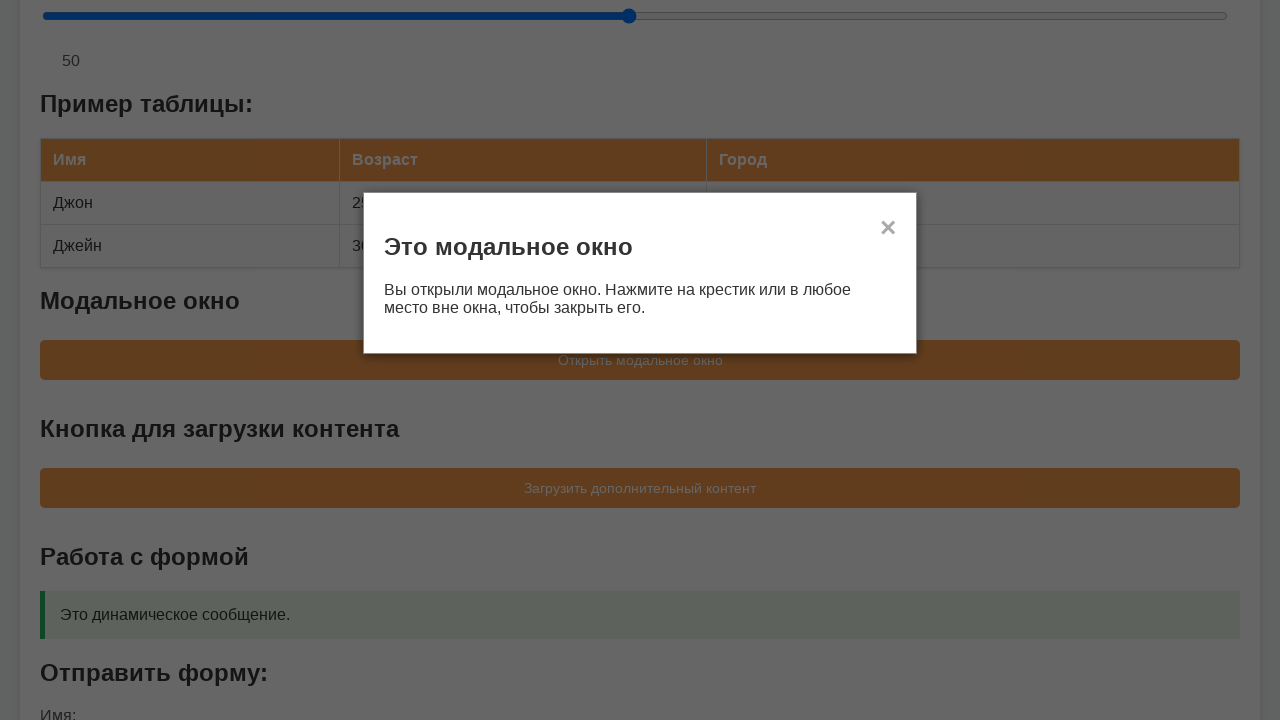